Searches for a product on Target's website by entering a search term and clicking the search button

Starting URL: https://target.com/

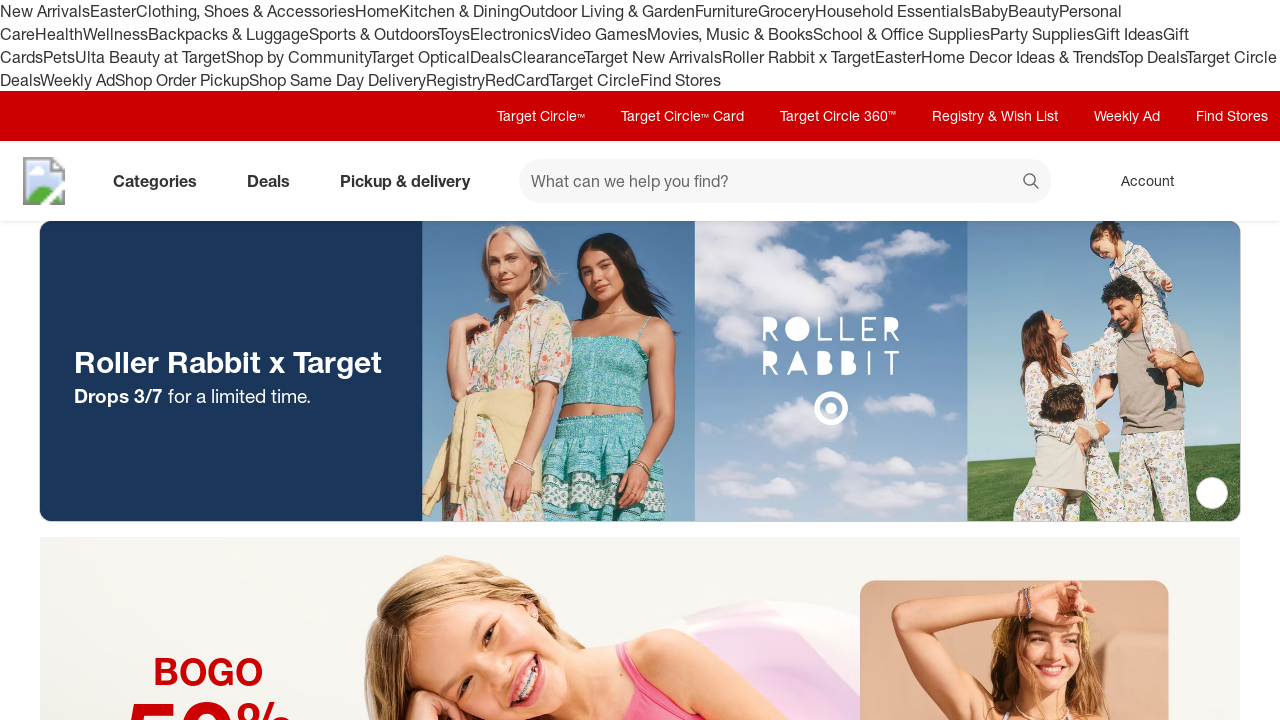

Filled search field with 'coffee mug' on #search
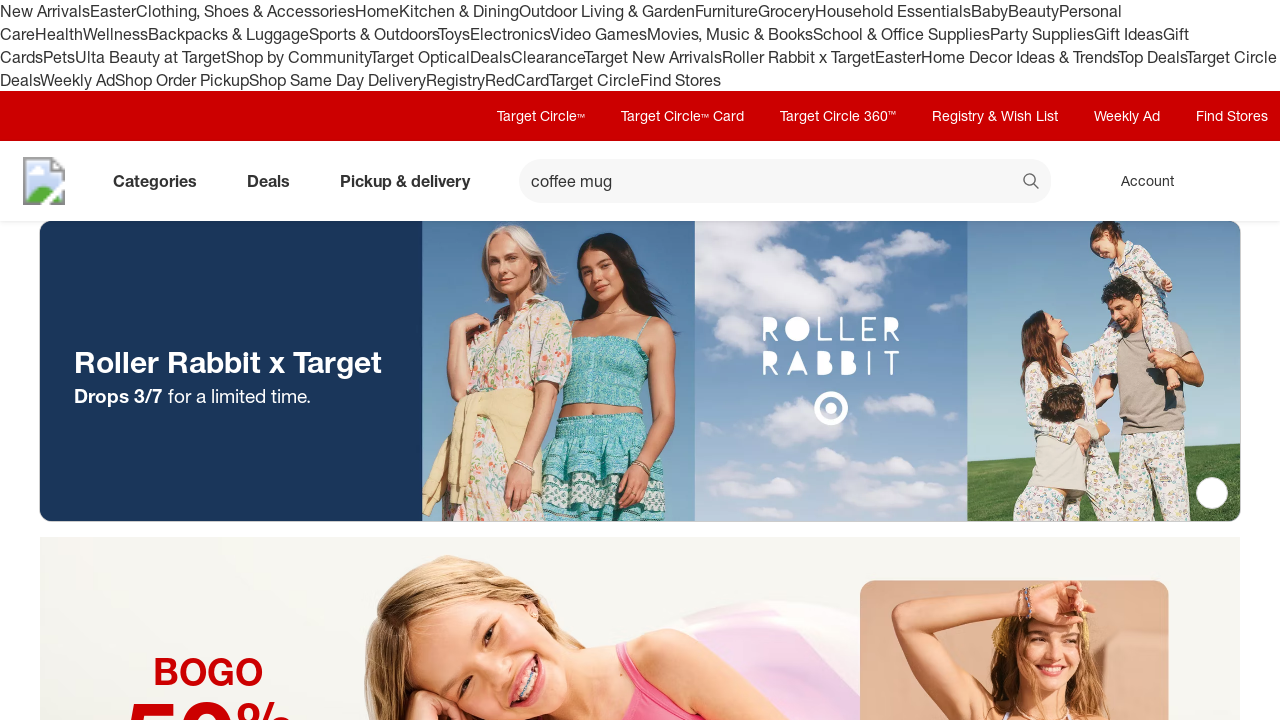

Clicked search button to search for product at (1032, 183) on button[data-test='@web/Search/SearchButton']
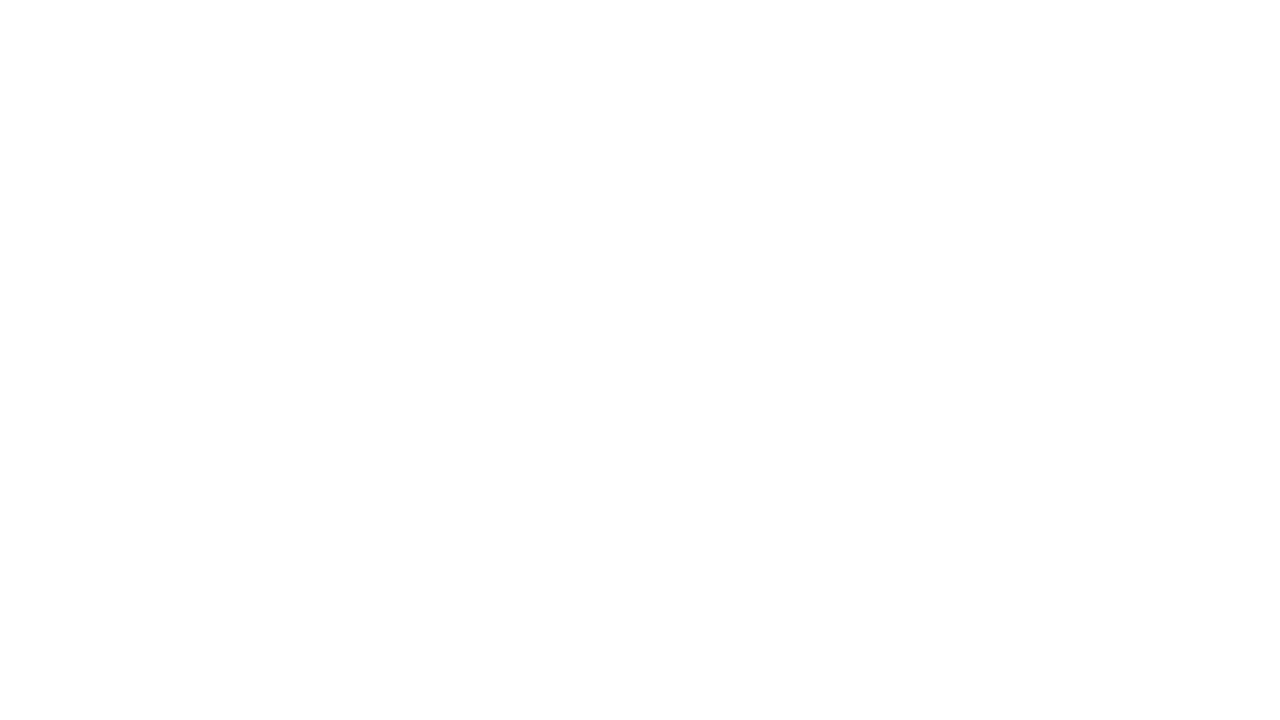

Waited 2 seconds for search results to load
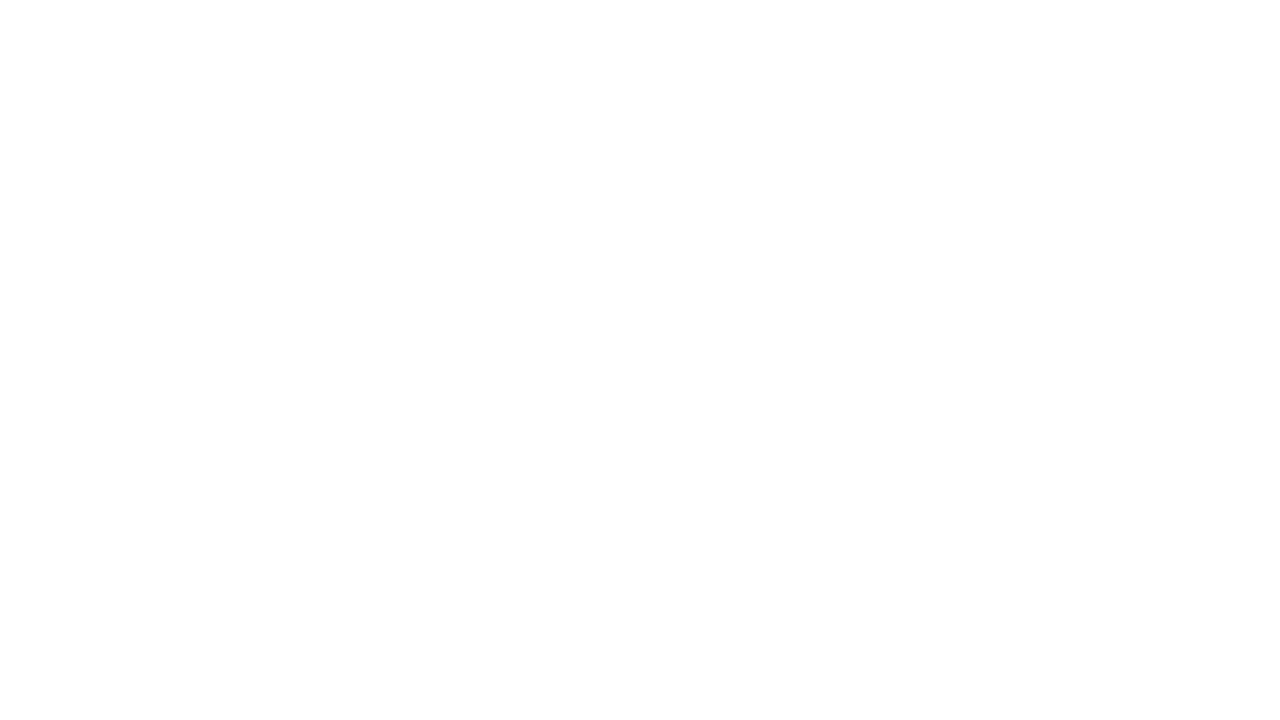

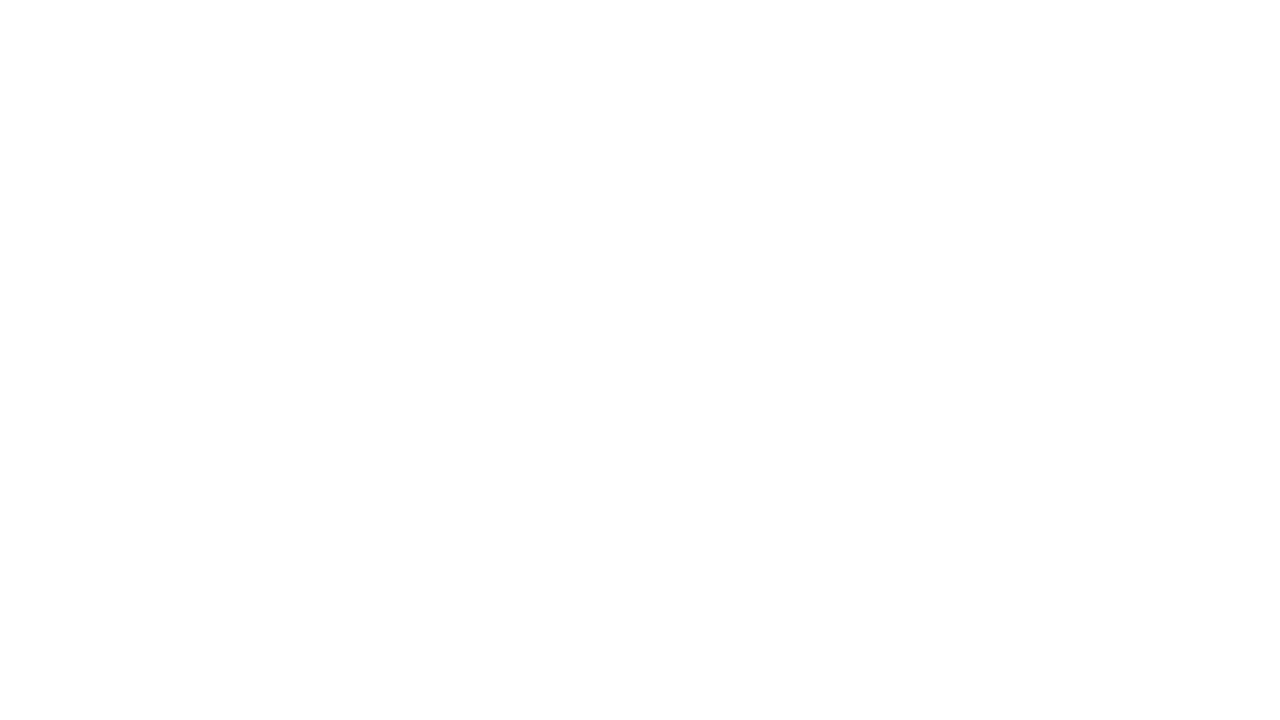